Tests toggling classes on box1 element by clicking a toggle button twice and verifying the class changes between "active" and "error".

Starting URL: https://osstep.github.io/assertion_tohaveclass

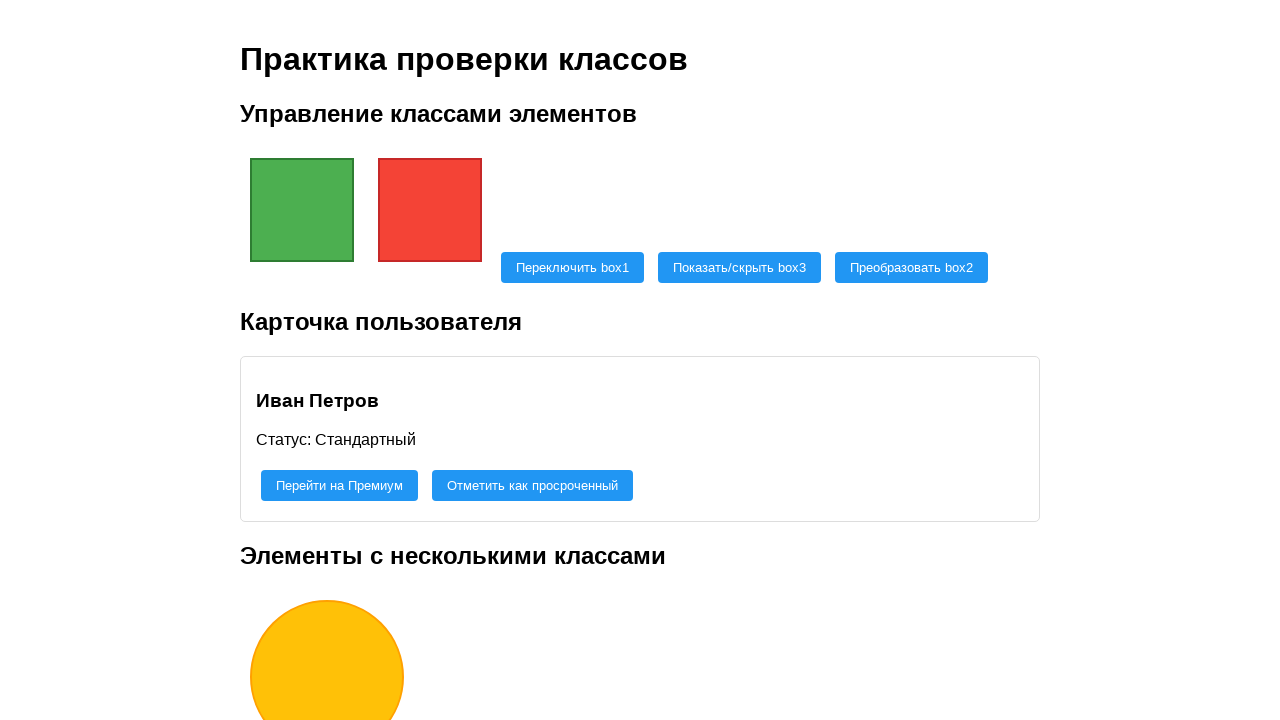

Waited for box1 element to be visible
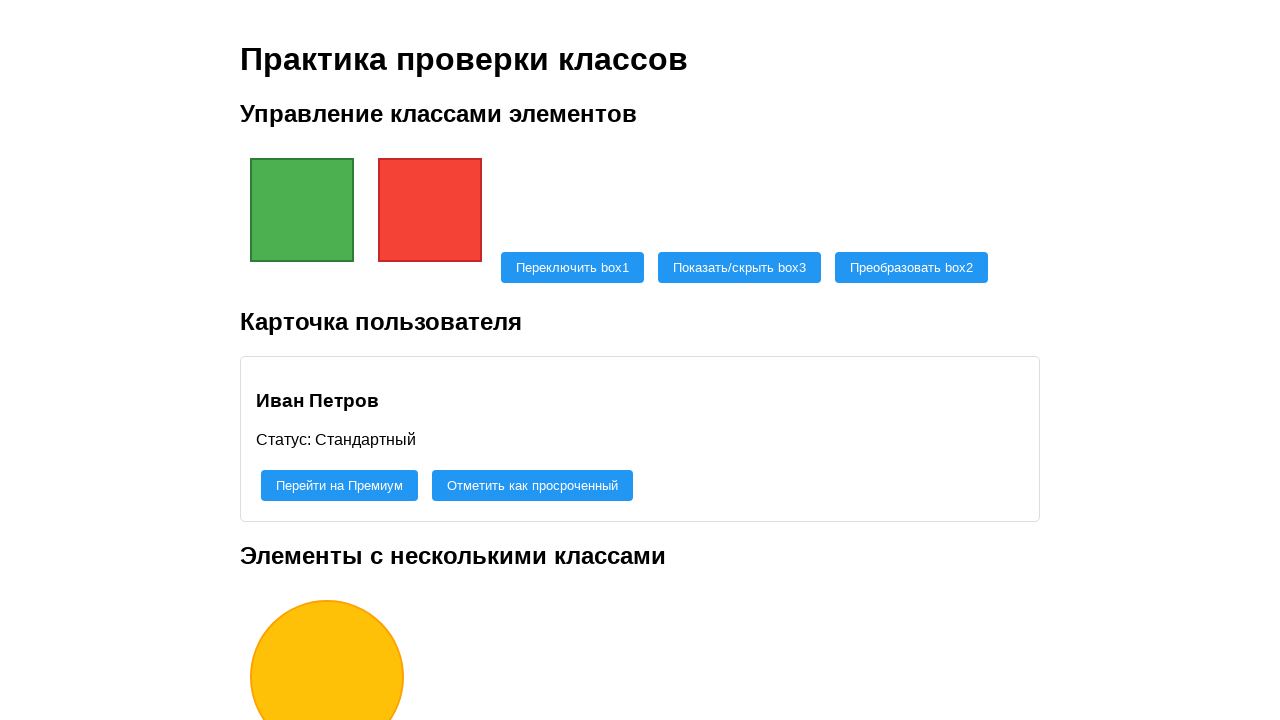

Clicked toggle button to change box1 class from active to error at (572, 267) on #toggle-box1
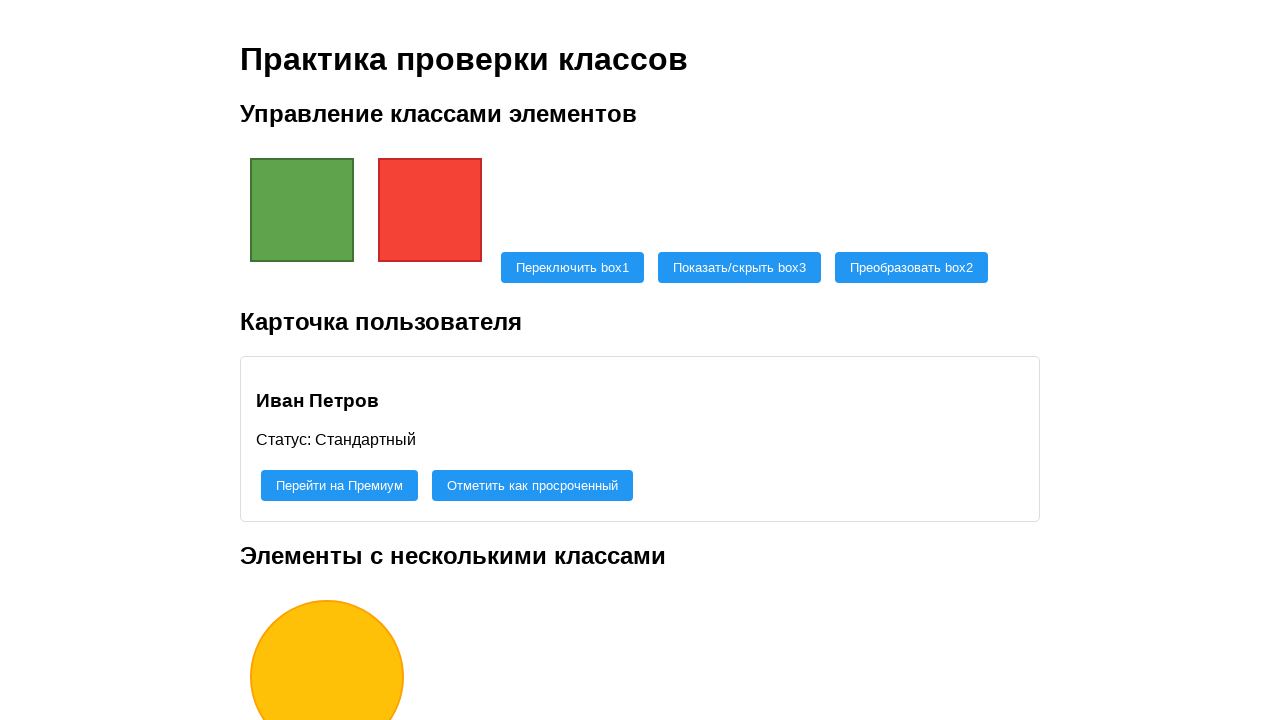

Verified box1 class changed to error
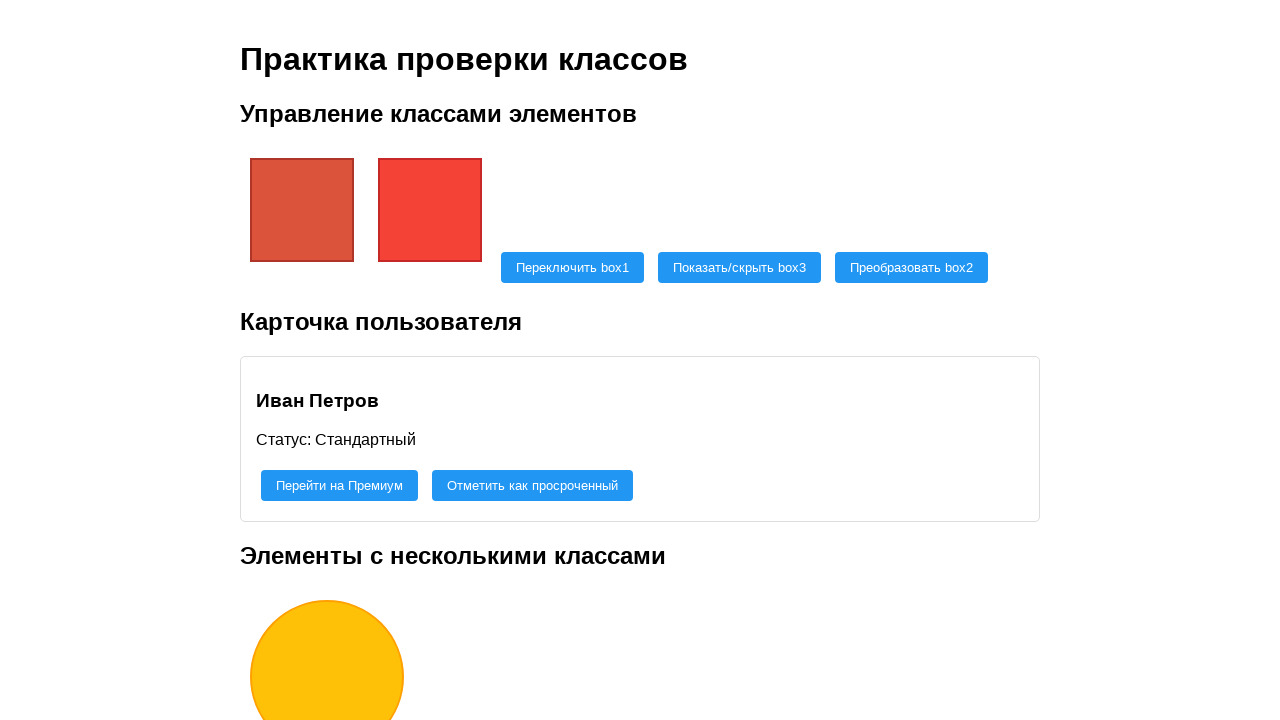

Clicked toggle button again to revert box1 class back to active at (572, 267) on #toggle-box1
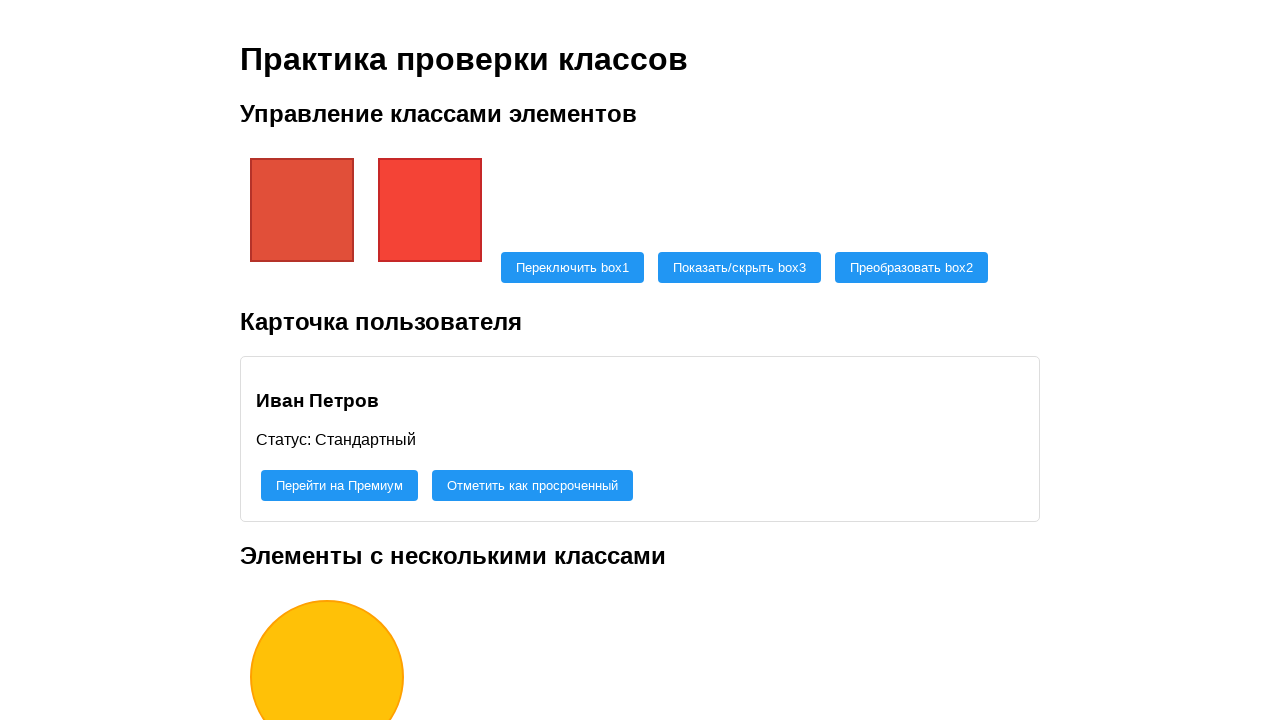

Verified box1 class reverted back to active
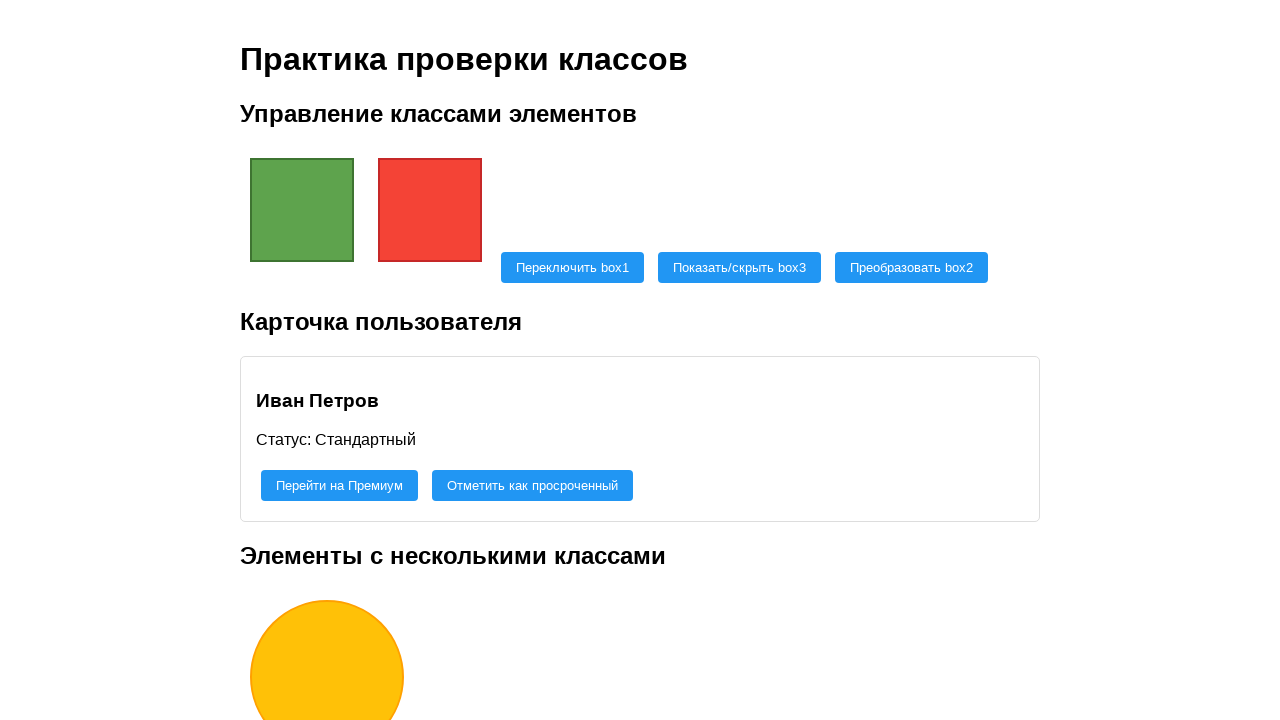

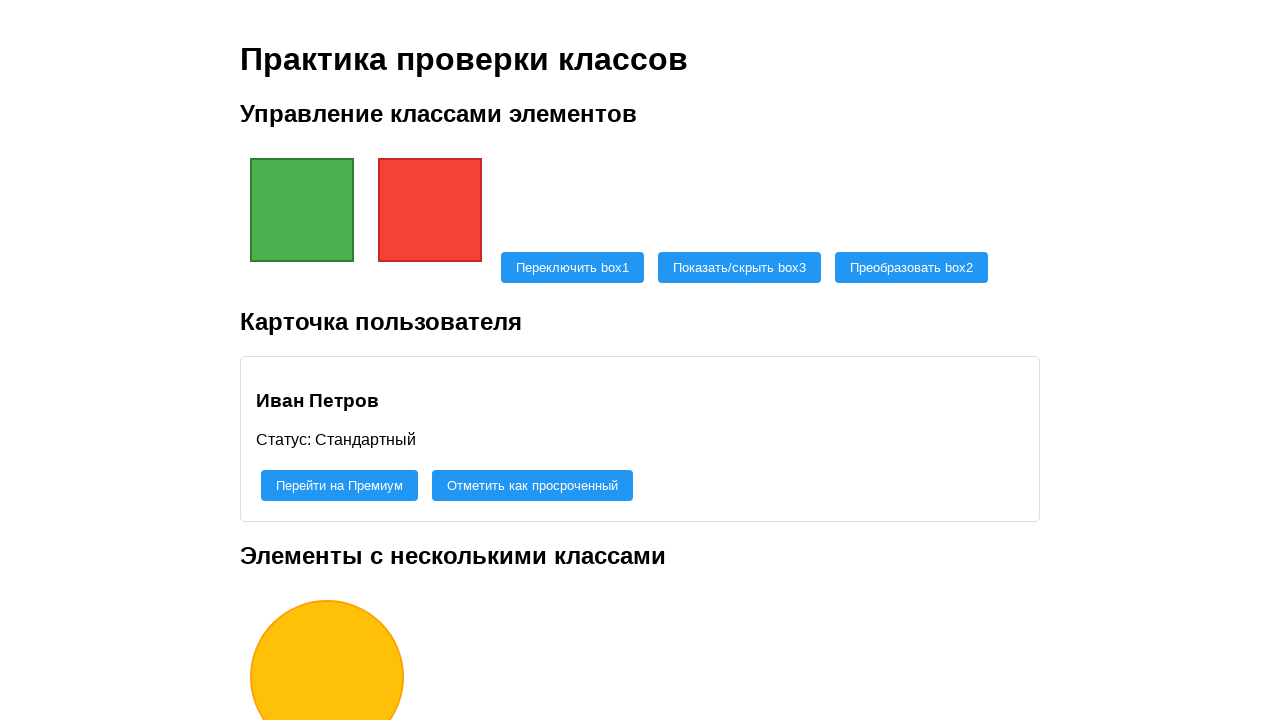